Navigates to a CSDN blog article page about a specific topic

Starting URL: https://blog.csdn.net/u013613428/article/details/82491576

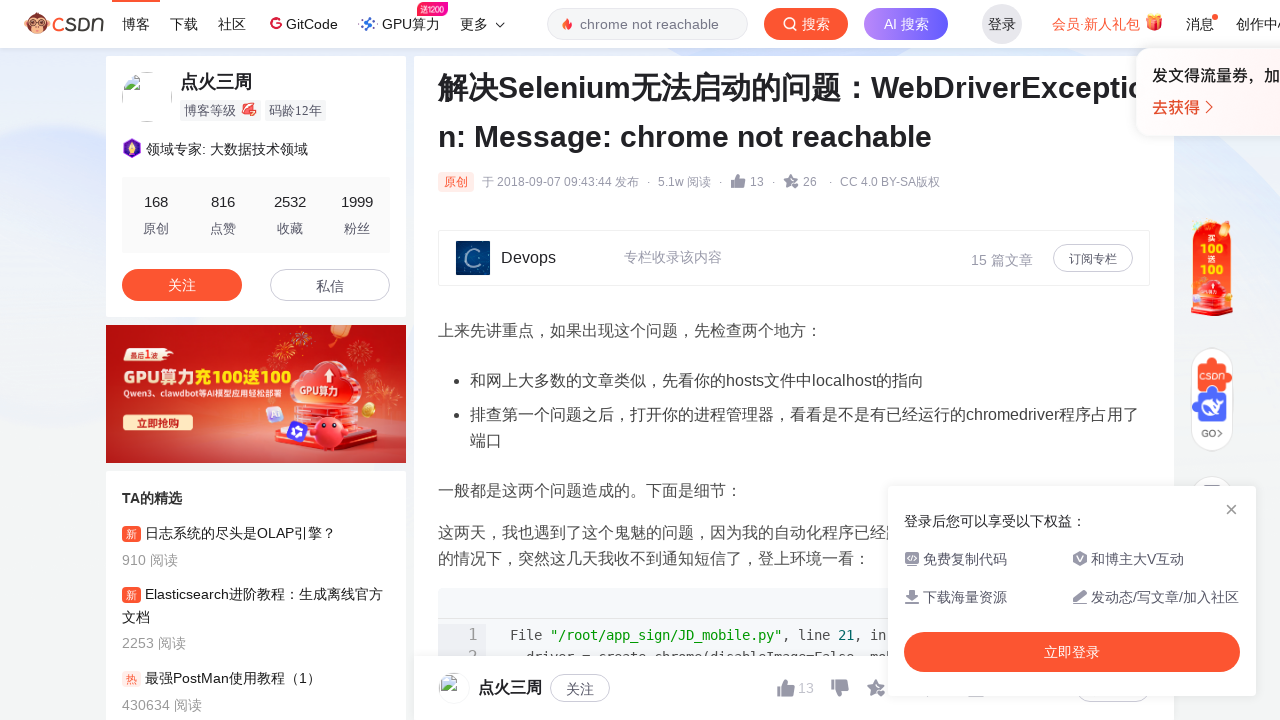

Waited for CSDN blog article page to load (DOM content loaded)
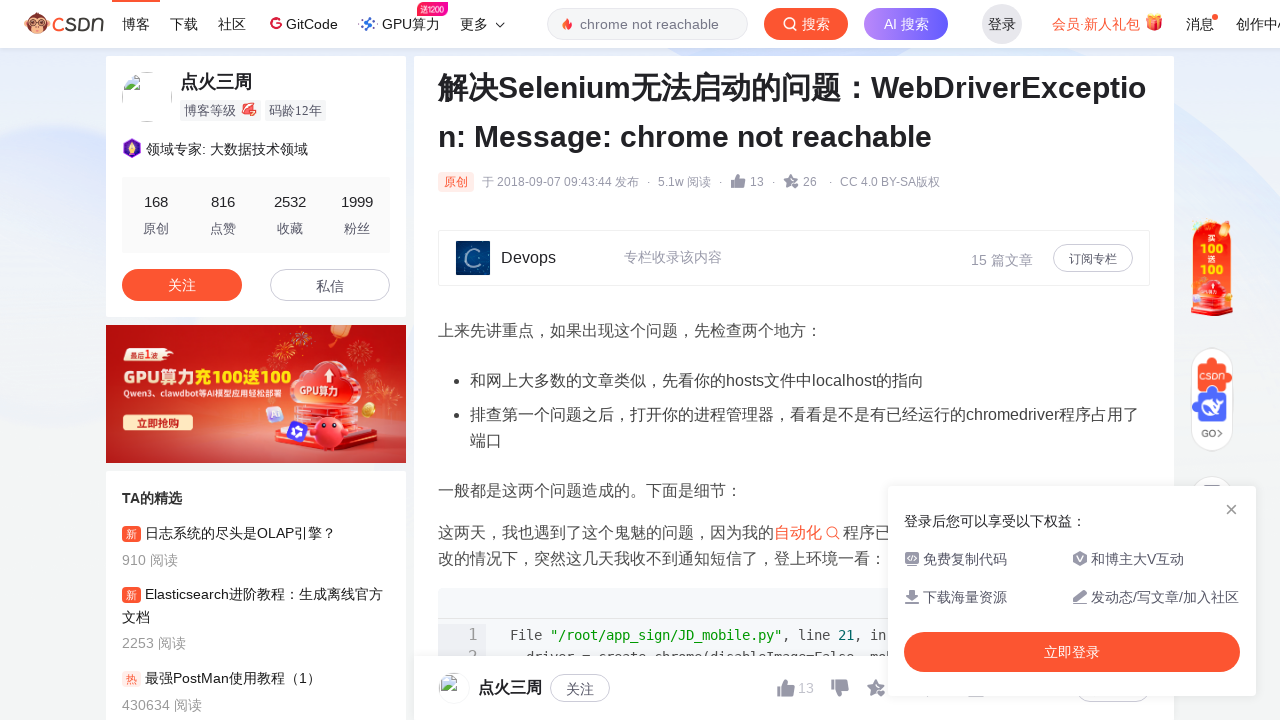

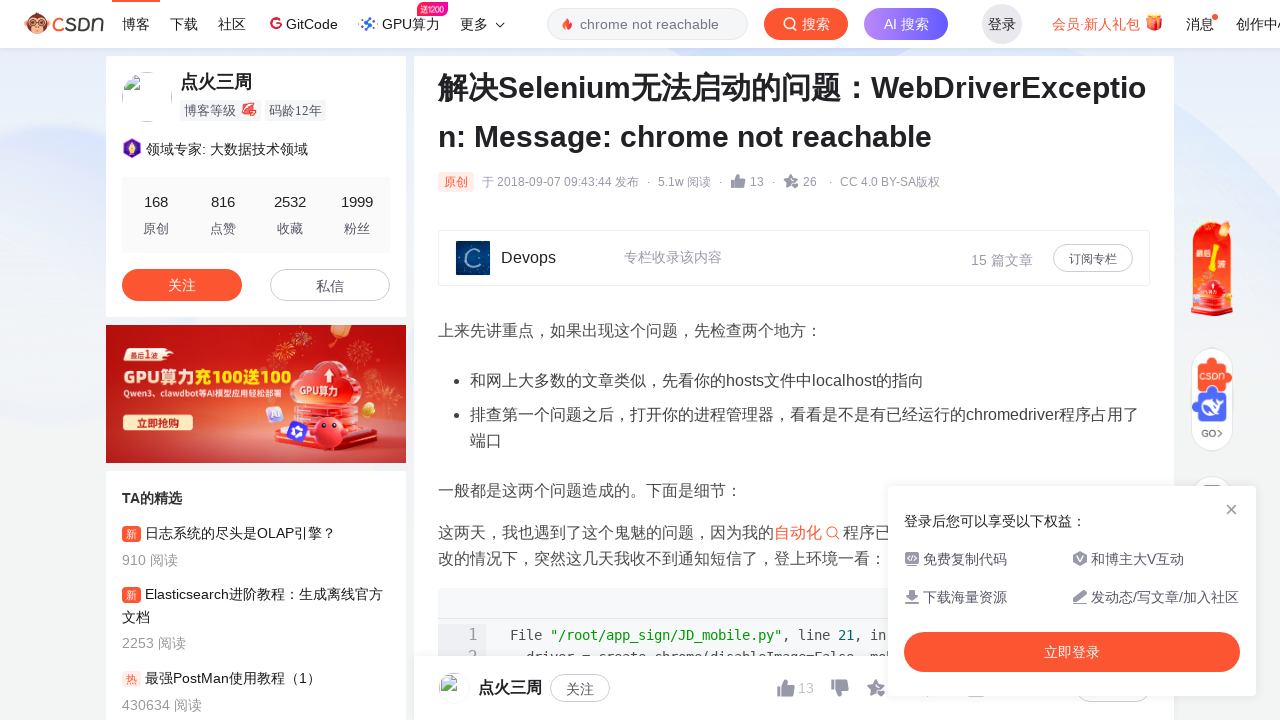